Tests filling out a contact form with a math CAPTCHA by entering name, message, solving the CAPTCHA arithmetic question dynamically, submitting the form, and verifying the success message.

Starting URL: https://ultimateqa.com/filling-out-forms/

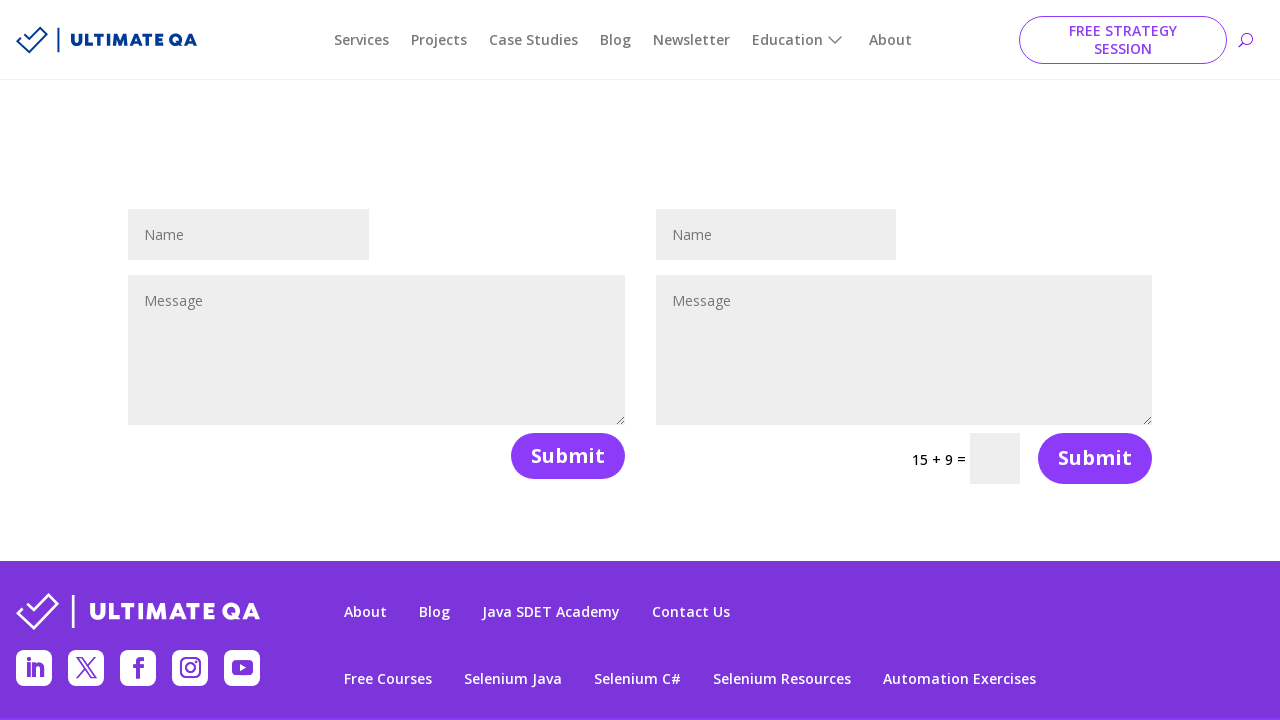

Cleared name input field on #et_pb_contact_name_1
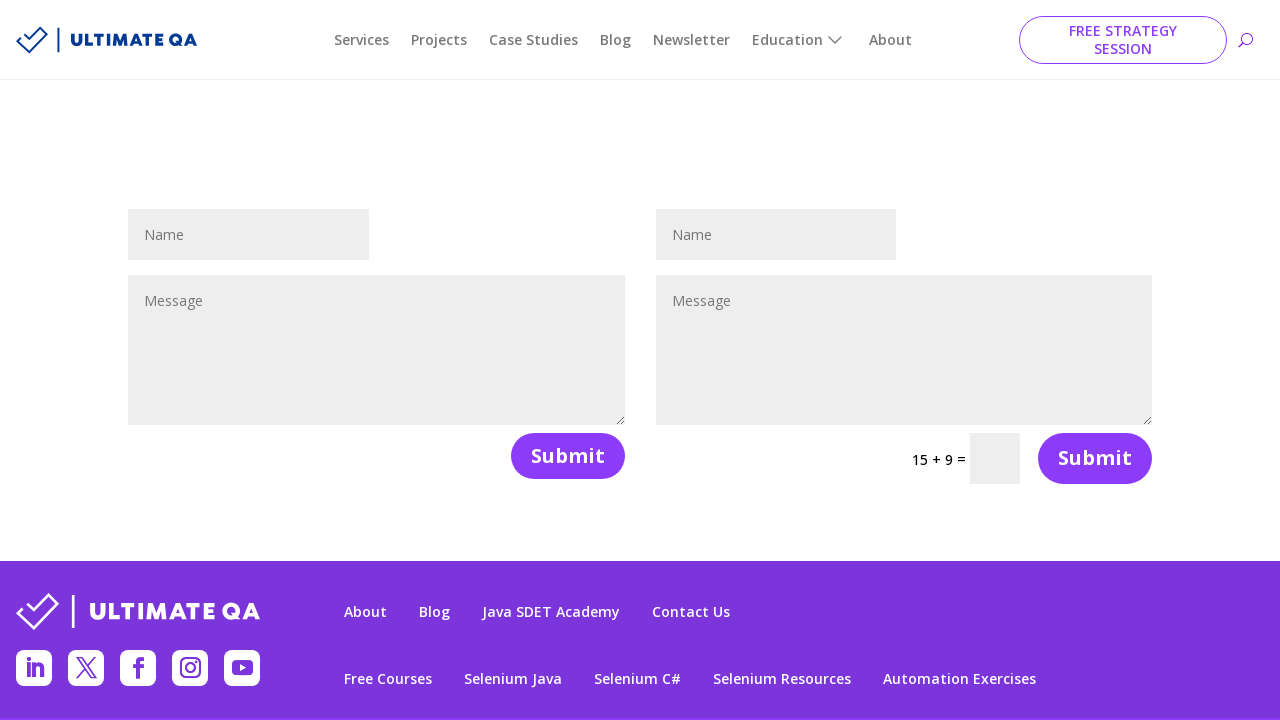

Filled name input field with 'Alexandra Martinez' on #et_pb_contact_name_1
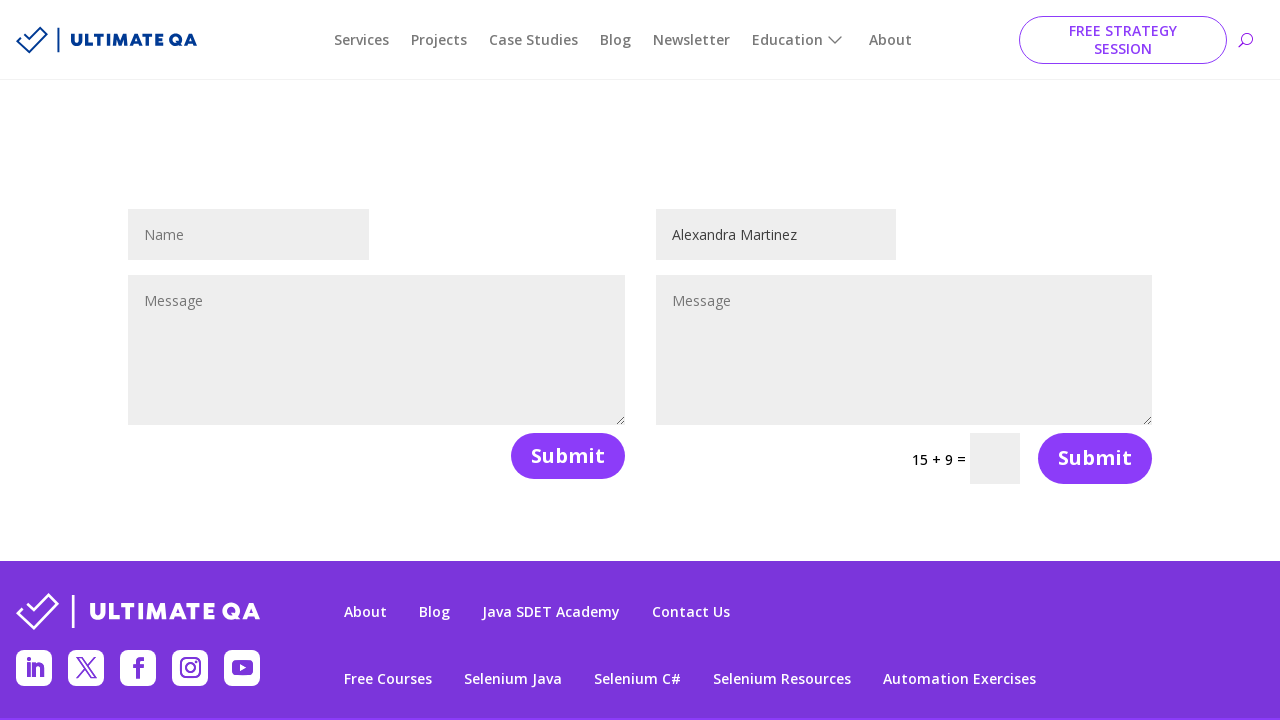

Cleared message textarea field on #et_pb_contact_message_1
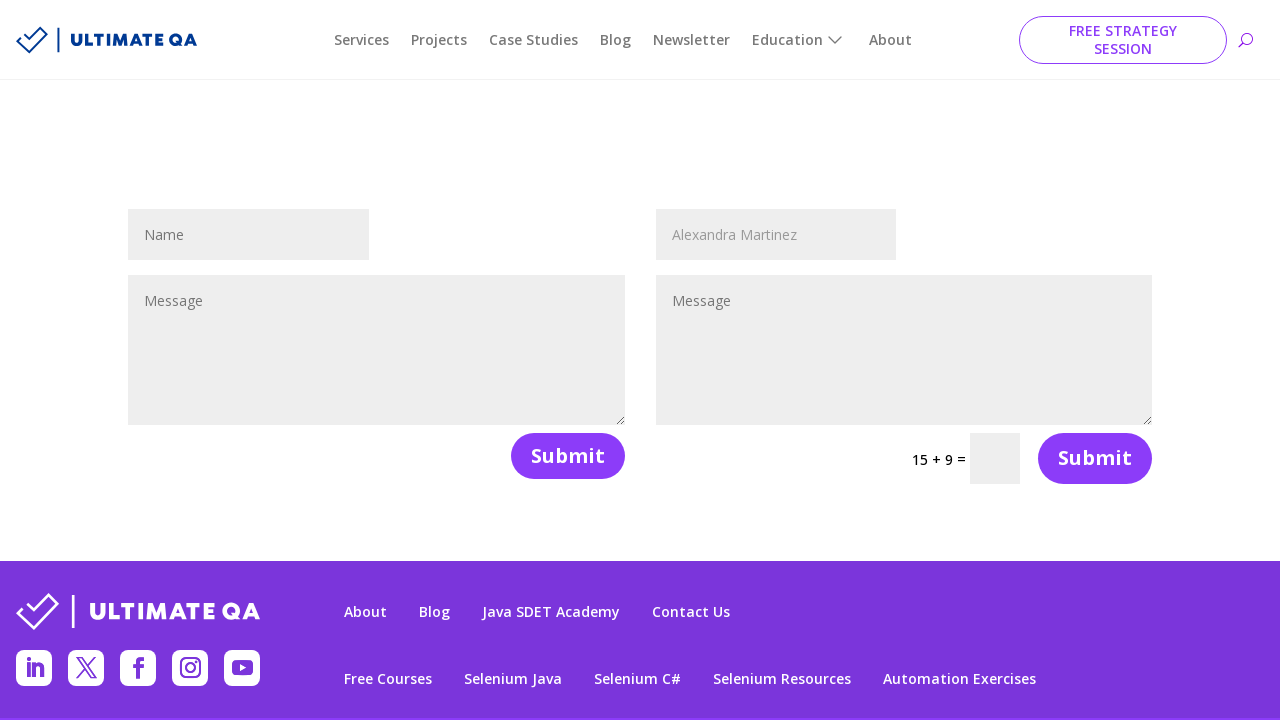

Filled message textarea with test message on #et_pb_contact_message_1
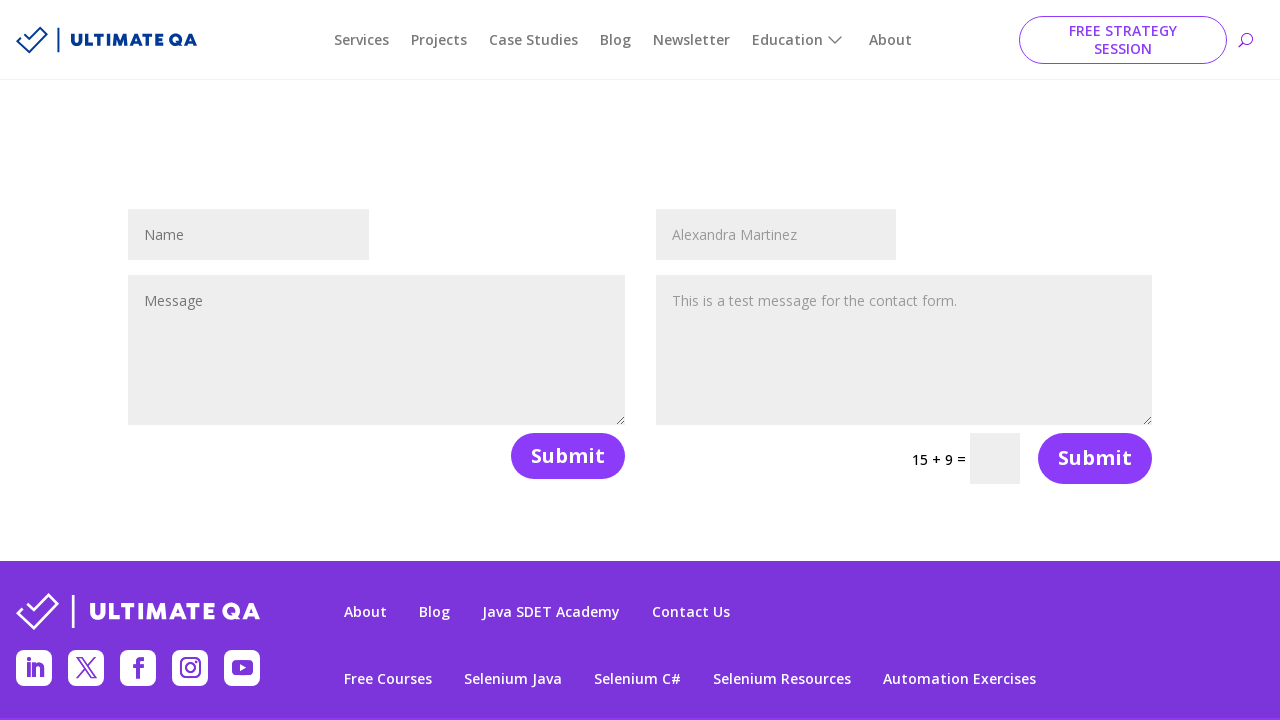

Retrieved CAPTCHA question: '15 + 9'
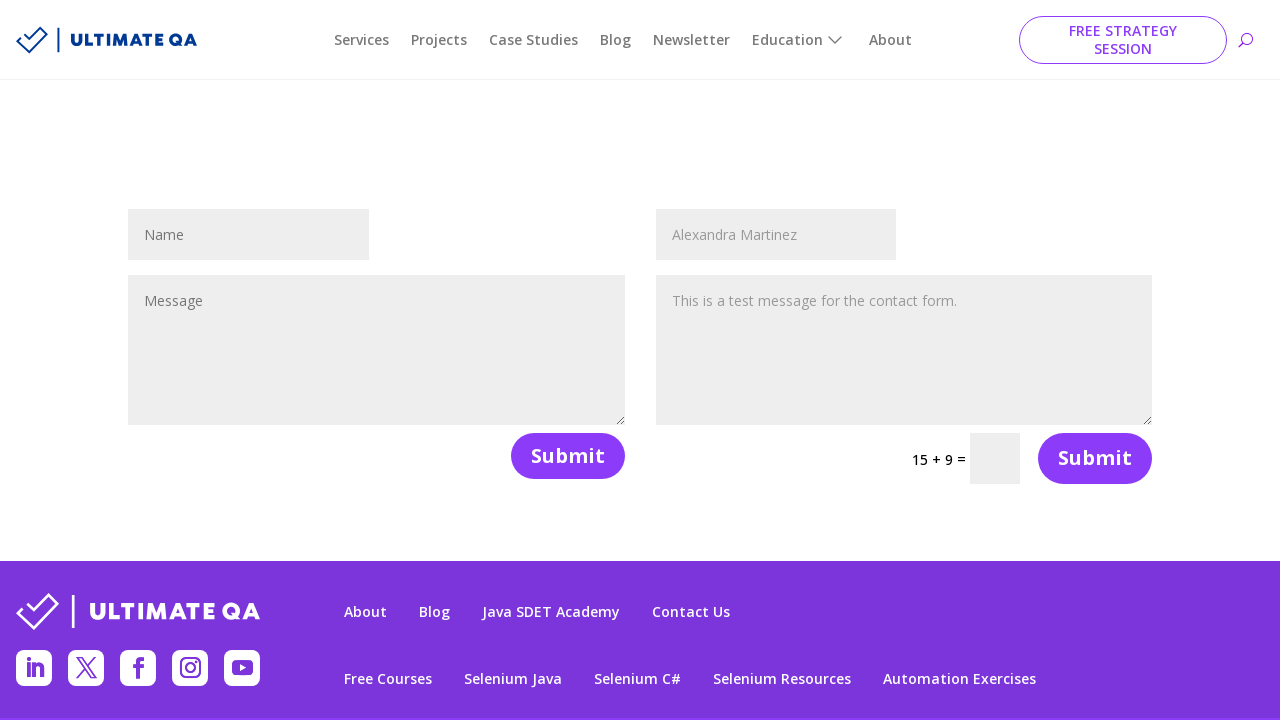

Solved CAPTCHA: 15 + 9 = 24
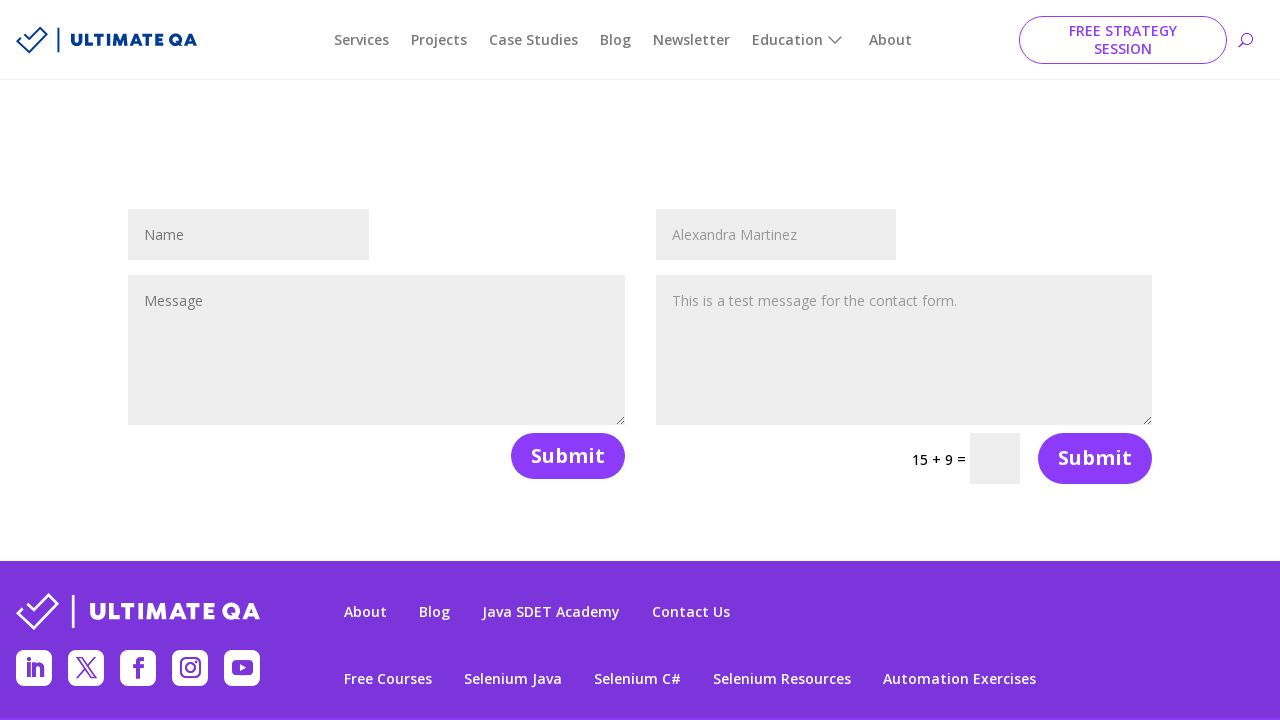

Filled CAPTCHA input field with answer '24' on xpath=//input[@class='input et_pb_contact_captcha']
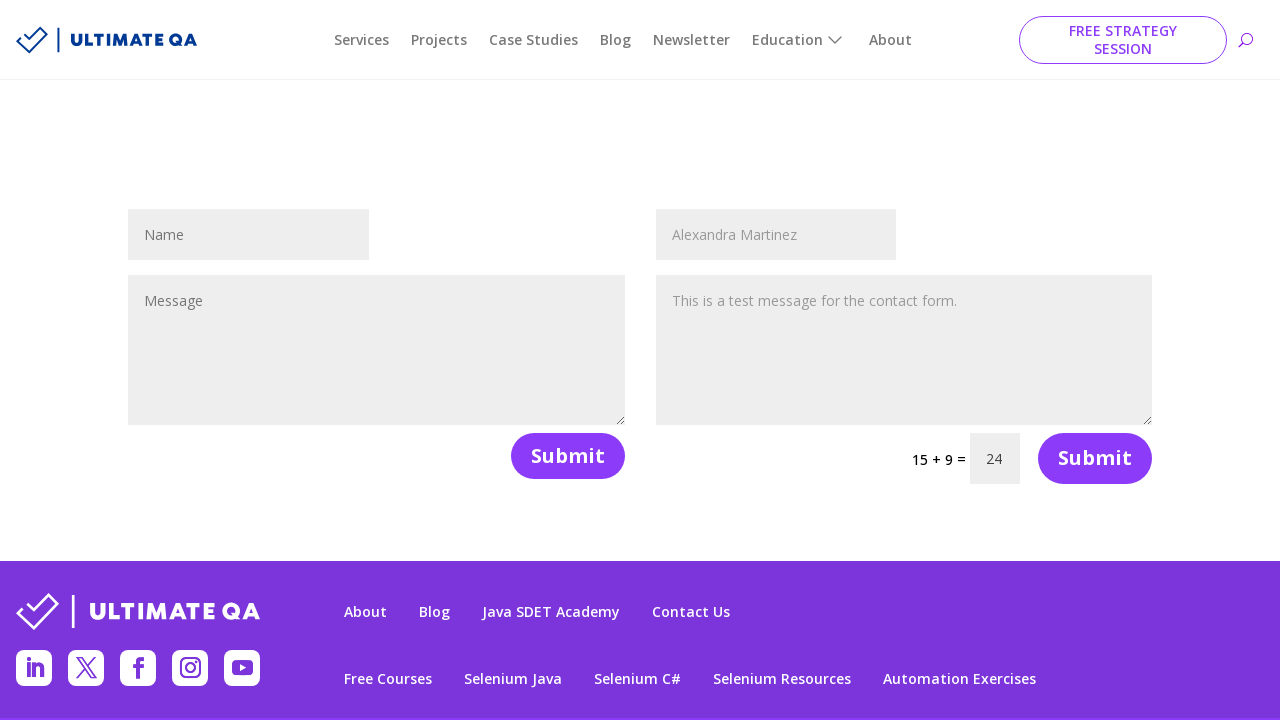

Clicked submit button on the contact form at (568, 456) on xpath=//div[contains(@class, 'et_pb_column_1_2 et_pb_column_1')]//button[@name='
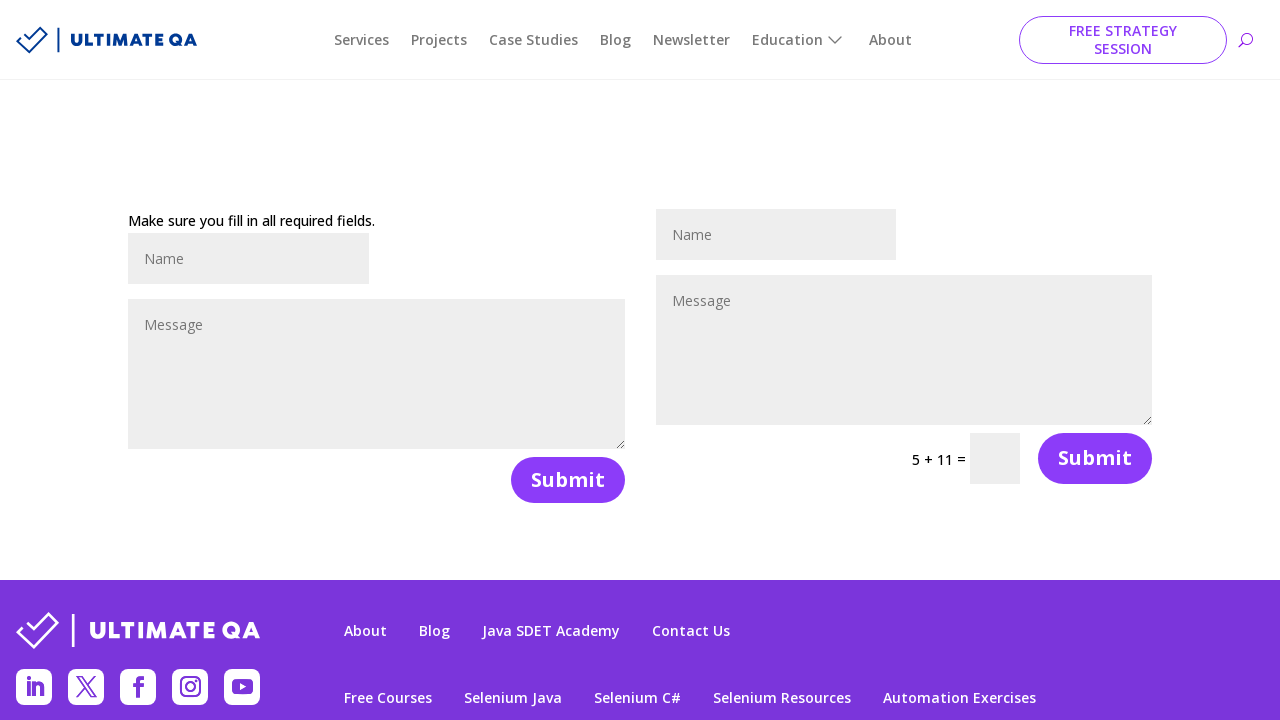

Success message appeared on form submission
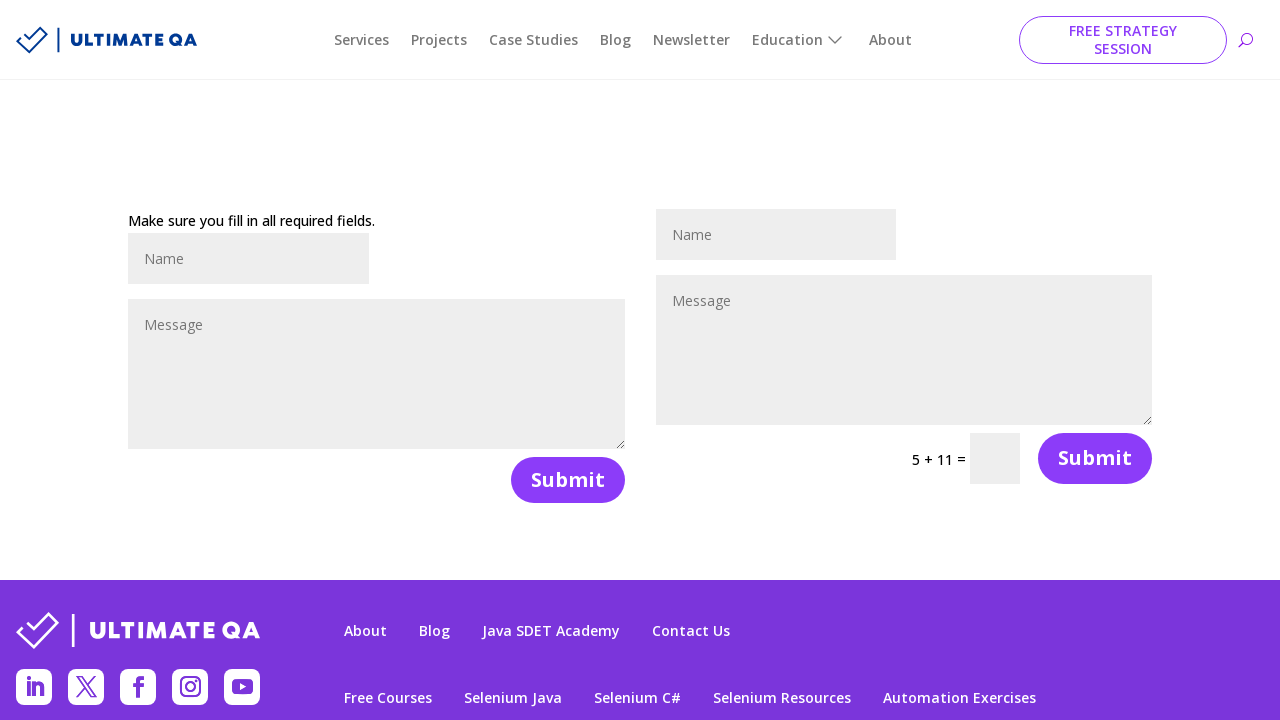

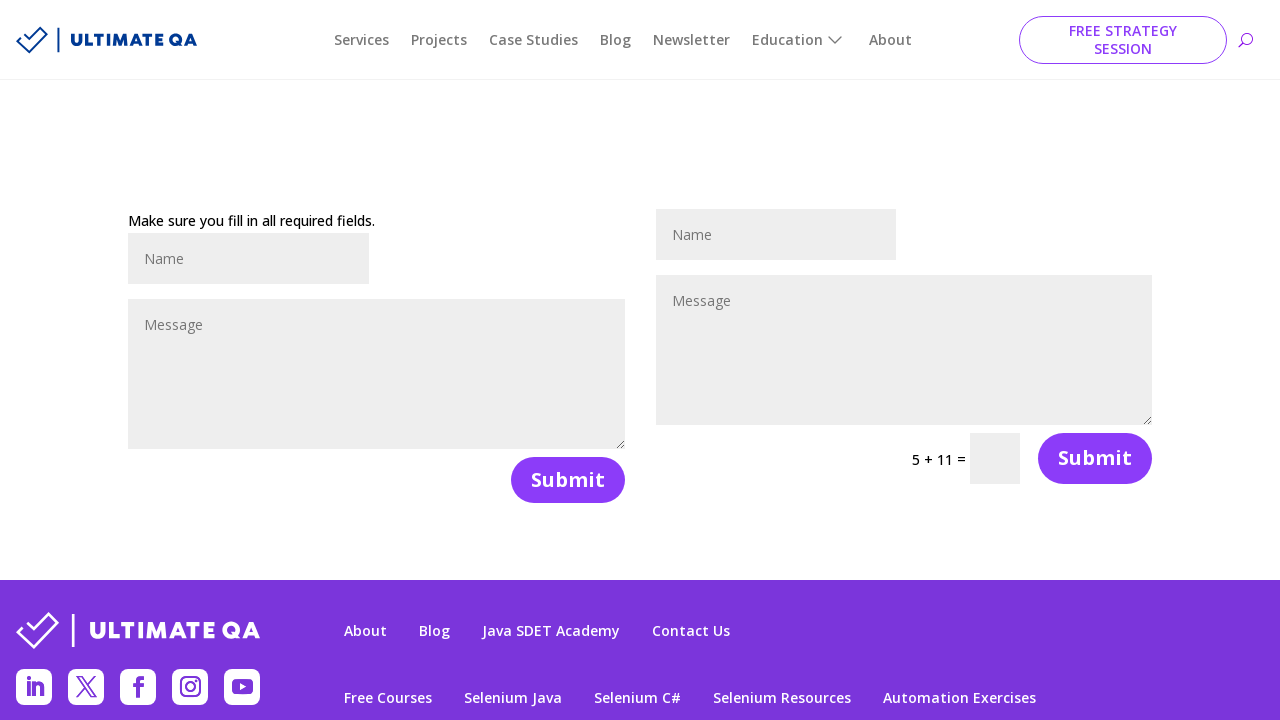